Tests radio button selection functionality by navigating to an HTML forms page, finding radio buttons, and clicking on the first radio button in the group

Starting URL: http://www.echoecho.com/htmlforms10.htm

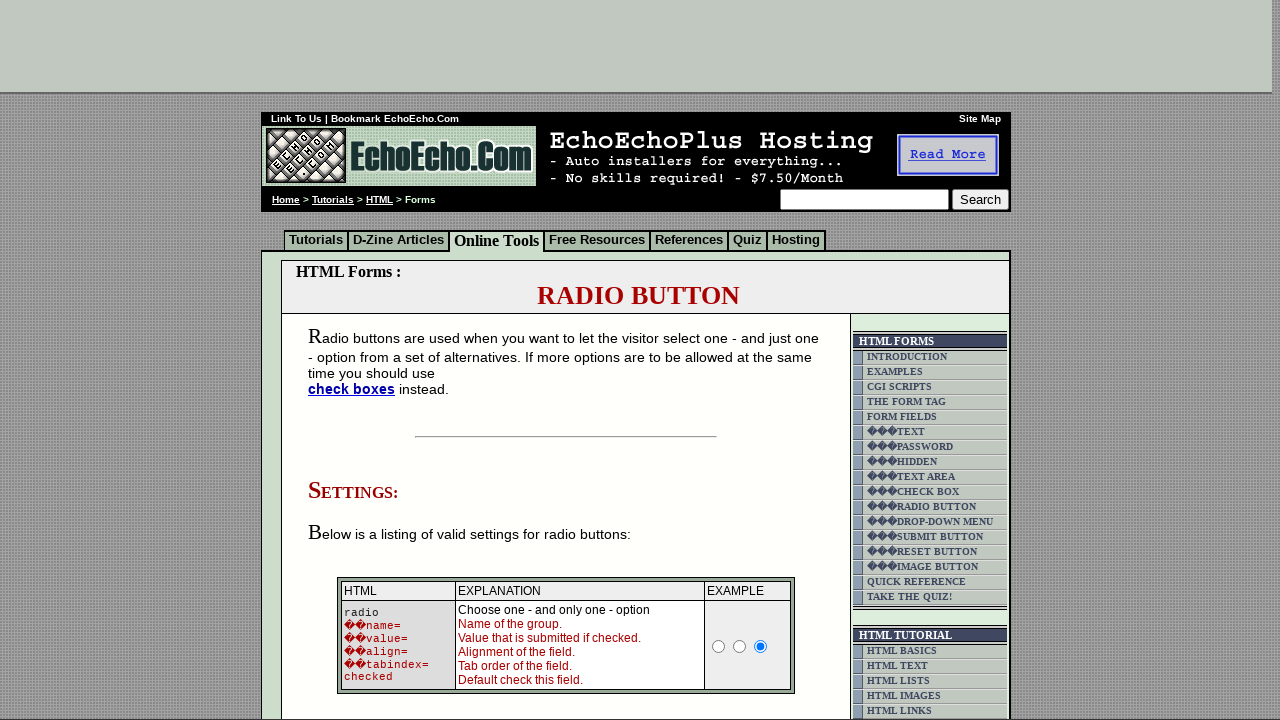

Waited for radio buttons with name starting with 'radio1' to be present
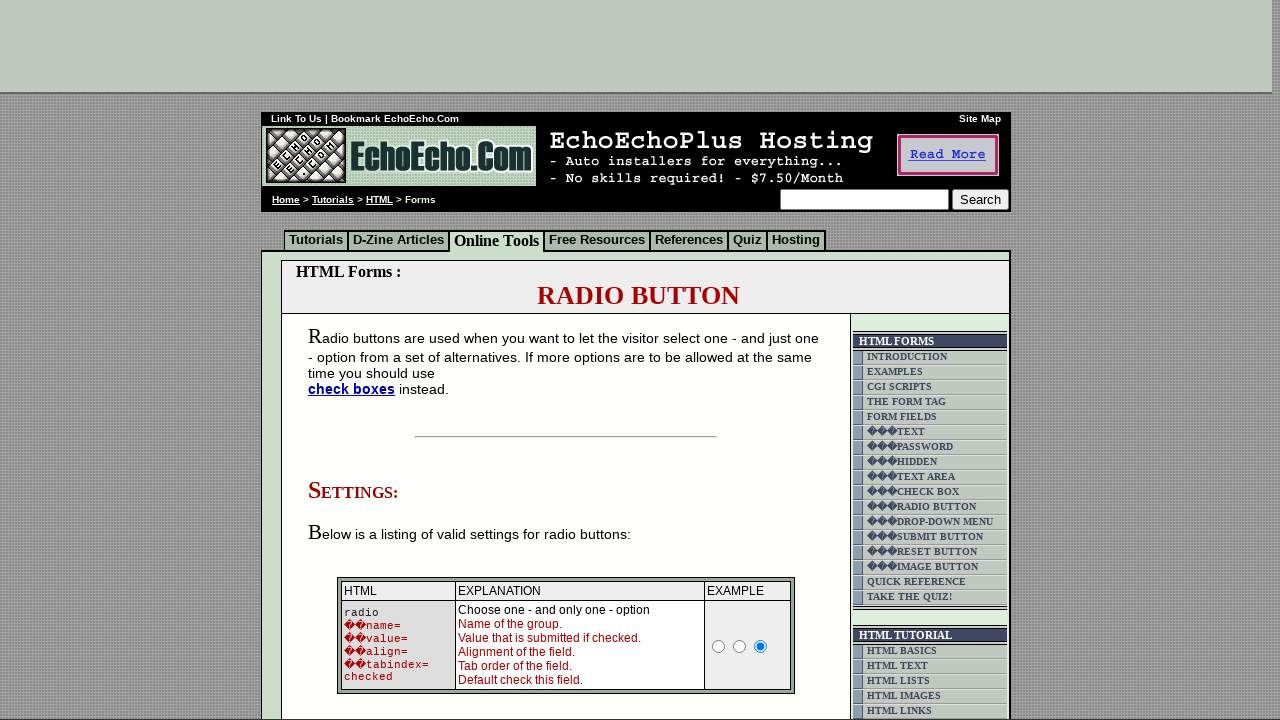

Located all radio buttons with name starting with 'radio1'
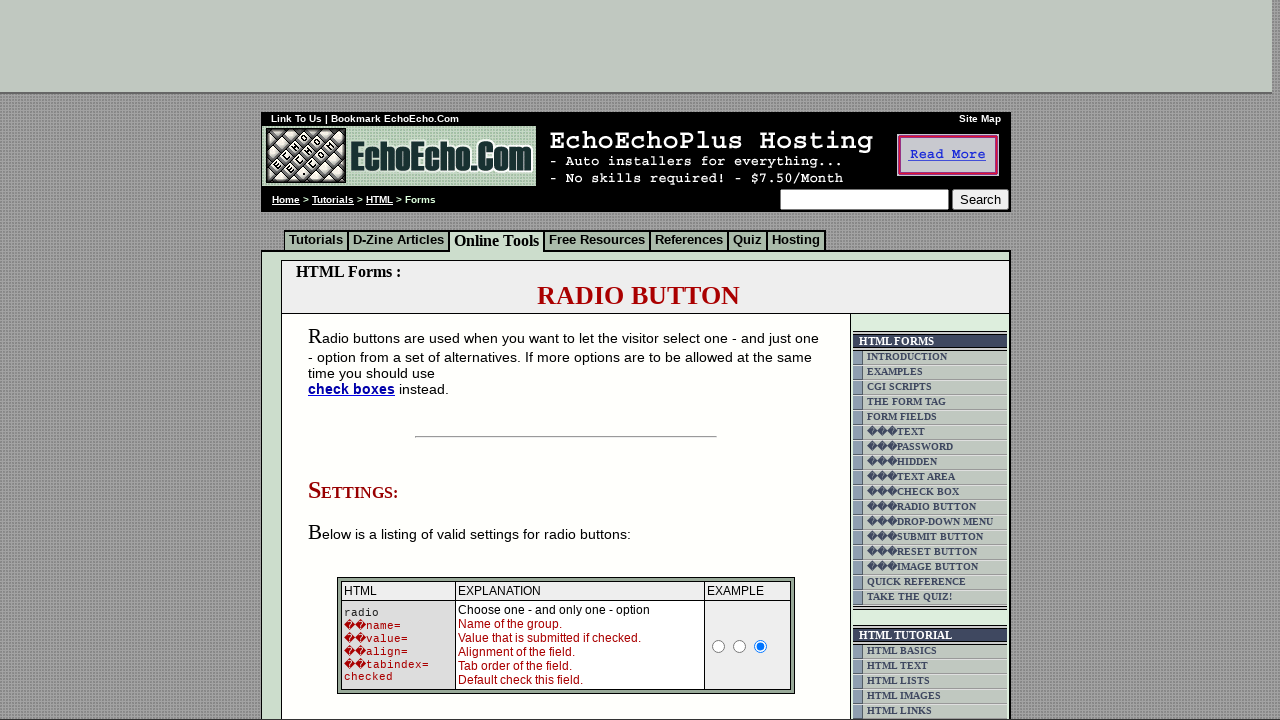

Retrieved count of radio buttons: 3
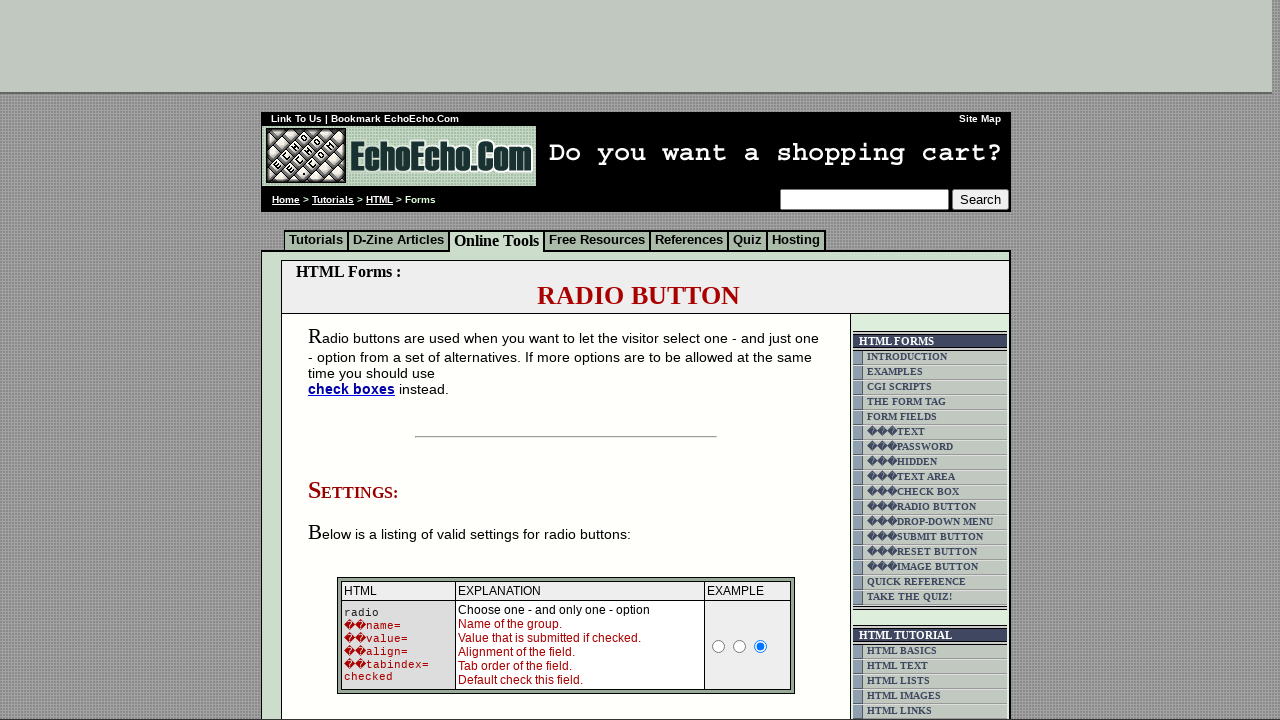

Retrieved type attribute for radio button 0: radio
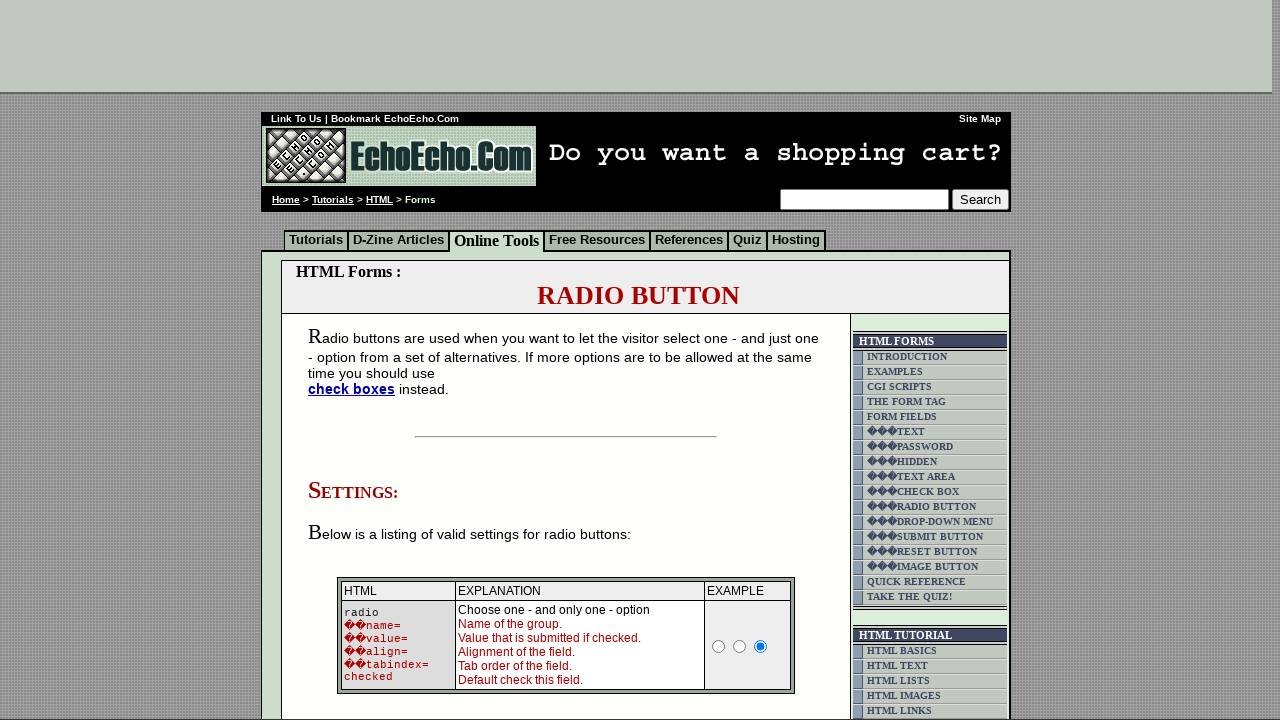

Clicked on the first radio button at index 0 at (719, 646) on input[name^='radio1'] >> nth=0
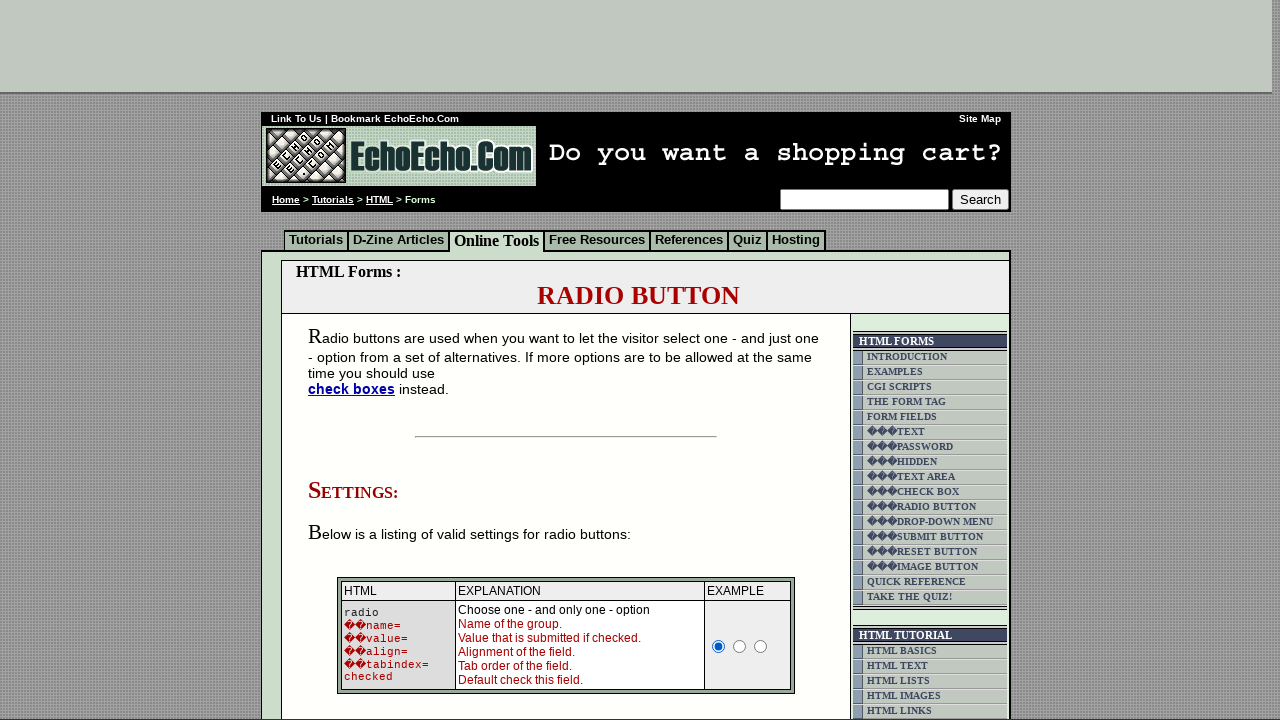

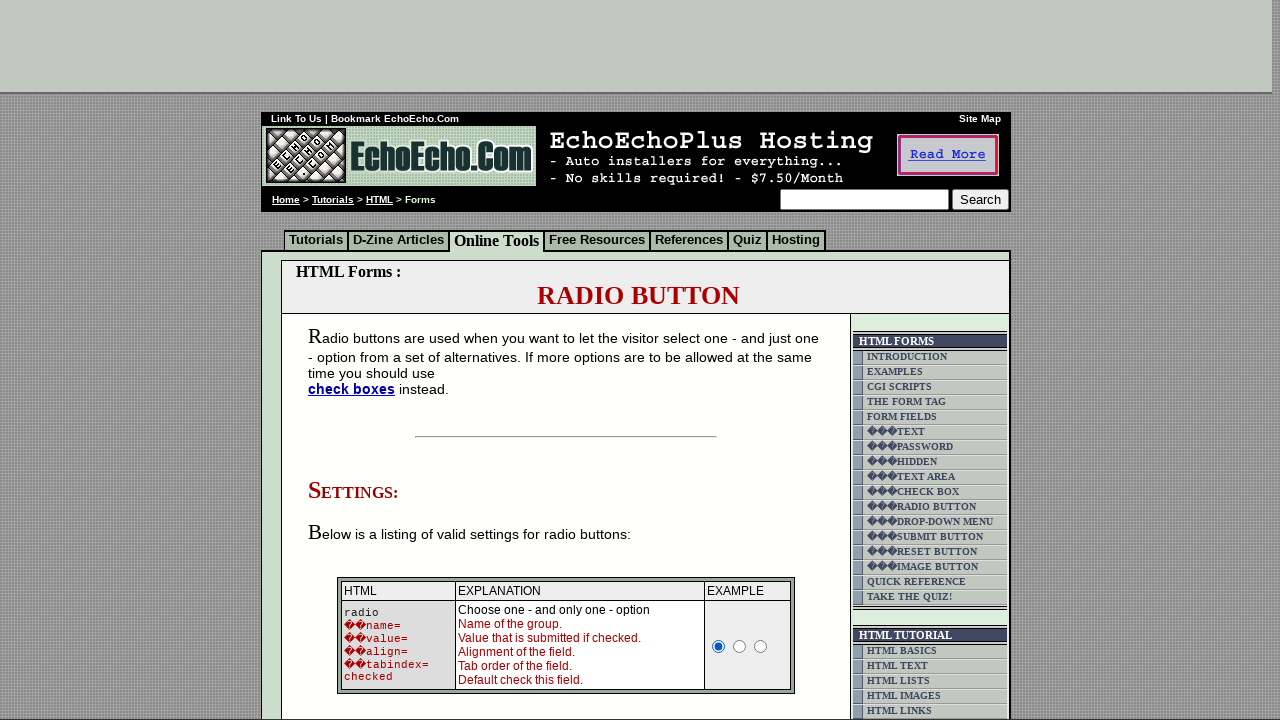